Tests password reset functionality by entering an incorrect username and verifying the error message displayed

Starting URL: https://login1.nextbasecrm.com/?forgot_password=yes

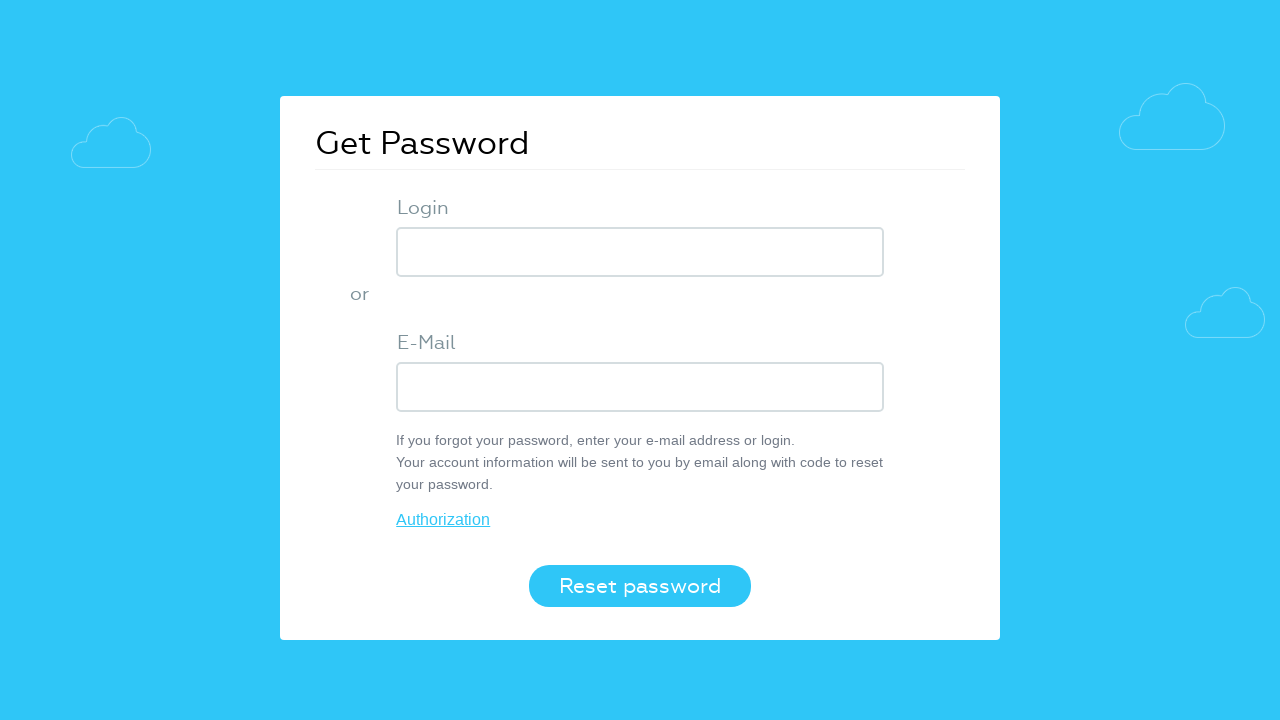

Filled USER_LOGIN field with 'incorrect' username on input[name='USER_LOGIN']
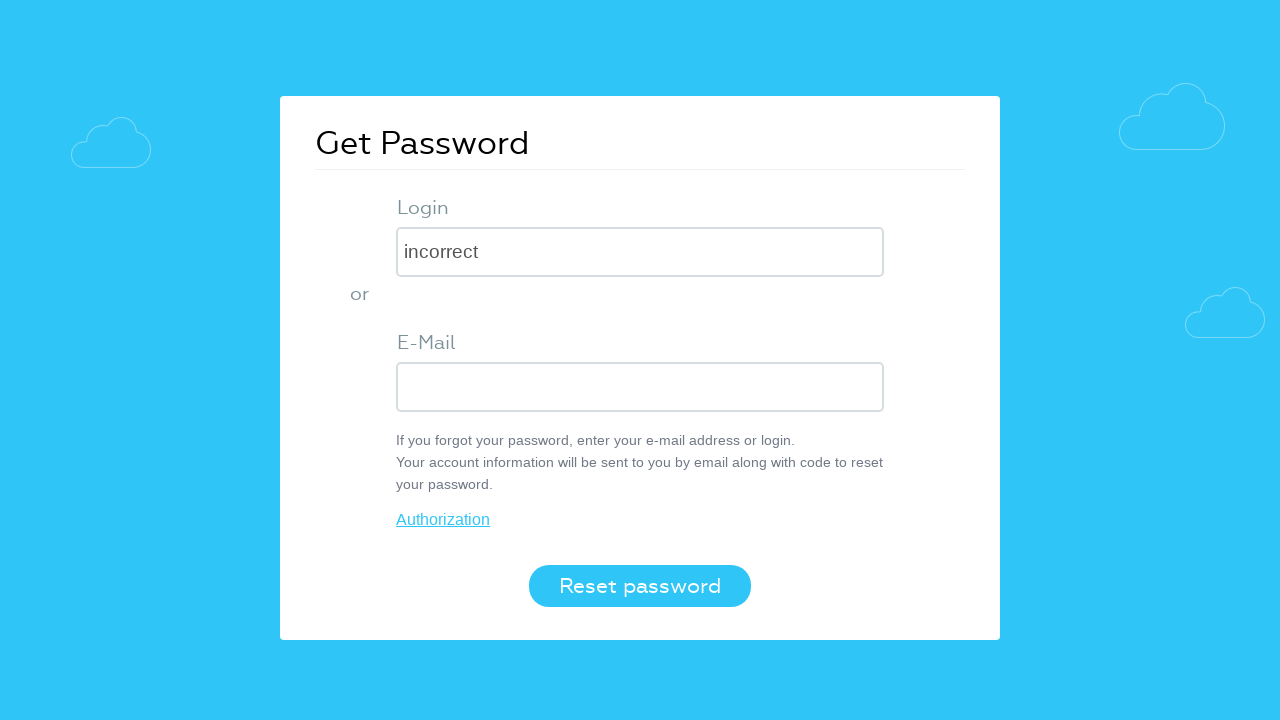

Clicked Reset password button at (640, 586) on button[value='Reset password']
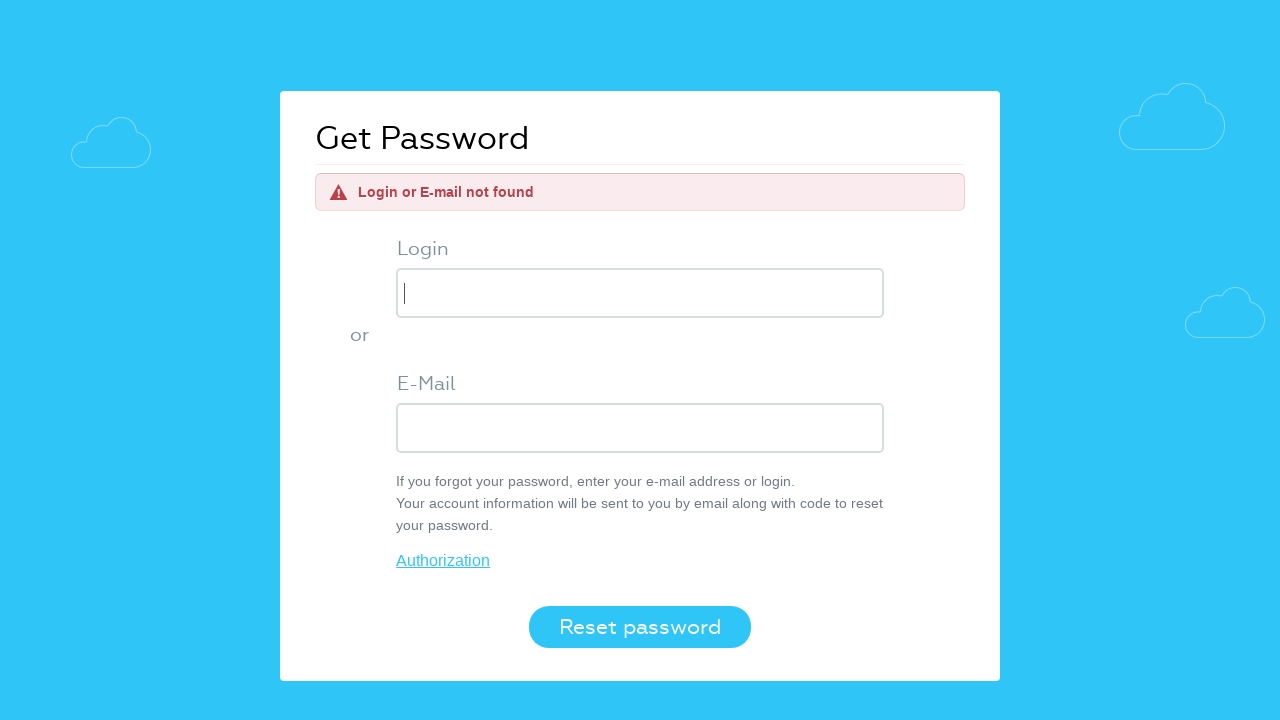

Error message appeared confirming password reset attempt with incorrect username
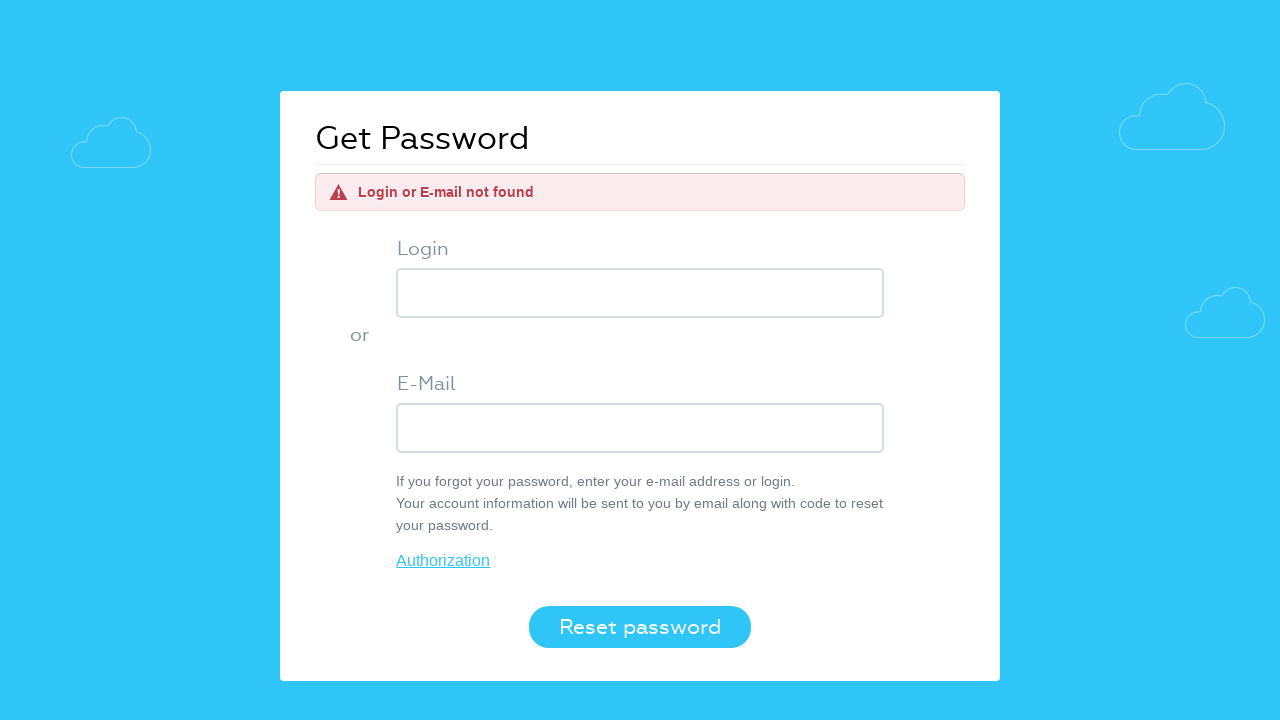

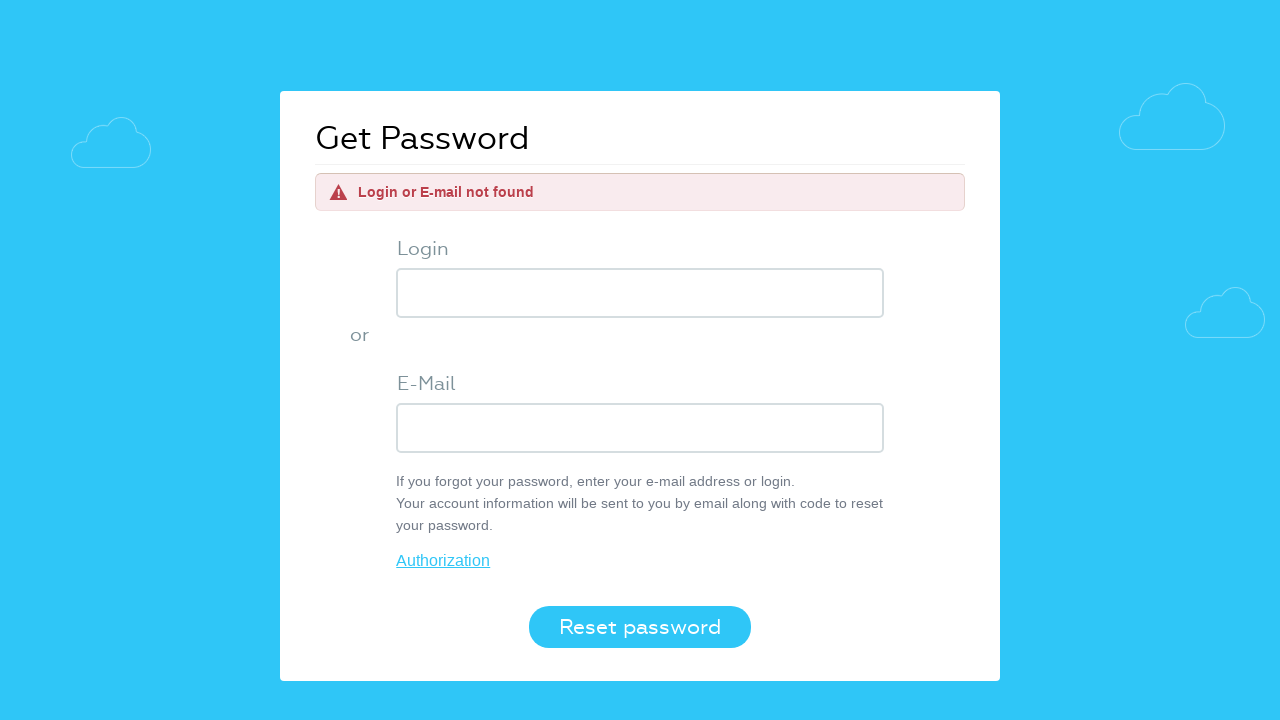